Tests handling of a JavaScript confirmation dialog by clicking a button that triggers it and accepting the confirmation

Starting URL: https://testautomationpractice.blogspot.com/

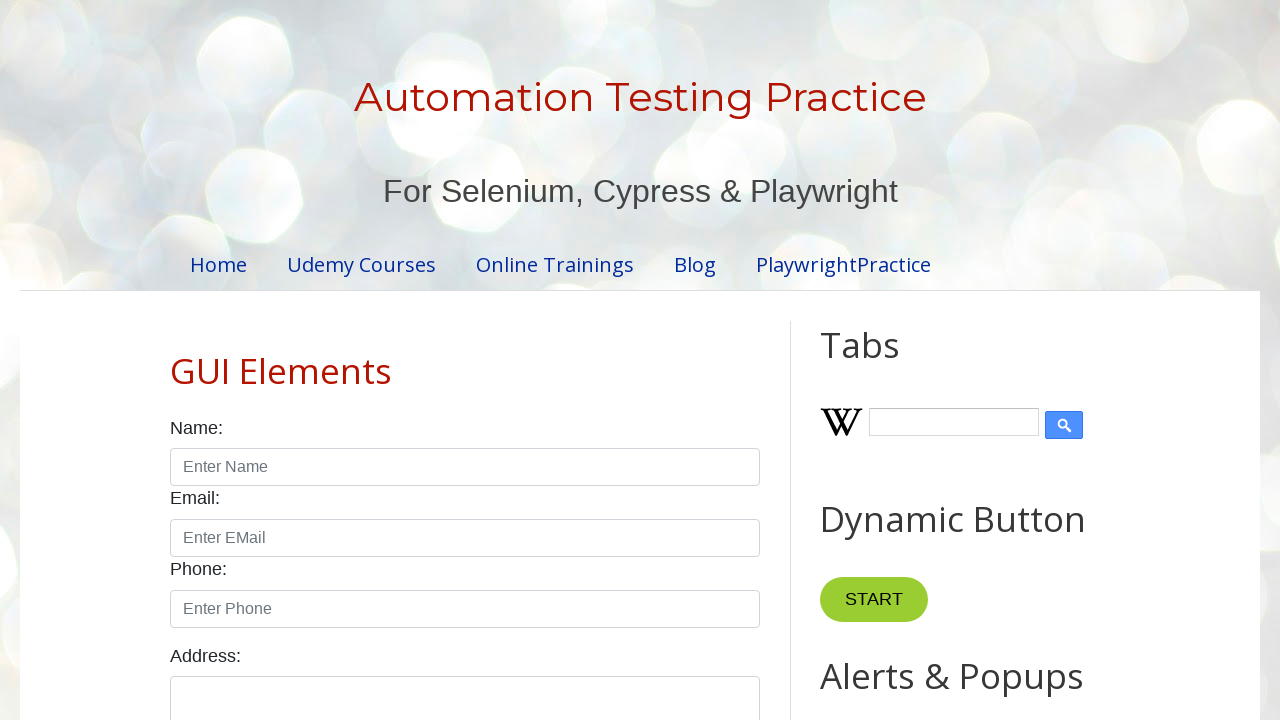

Set up dialog handler to accept confirmation dialogs
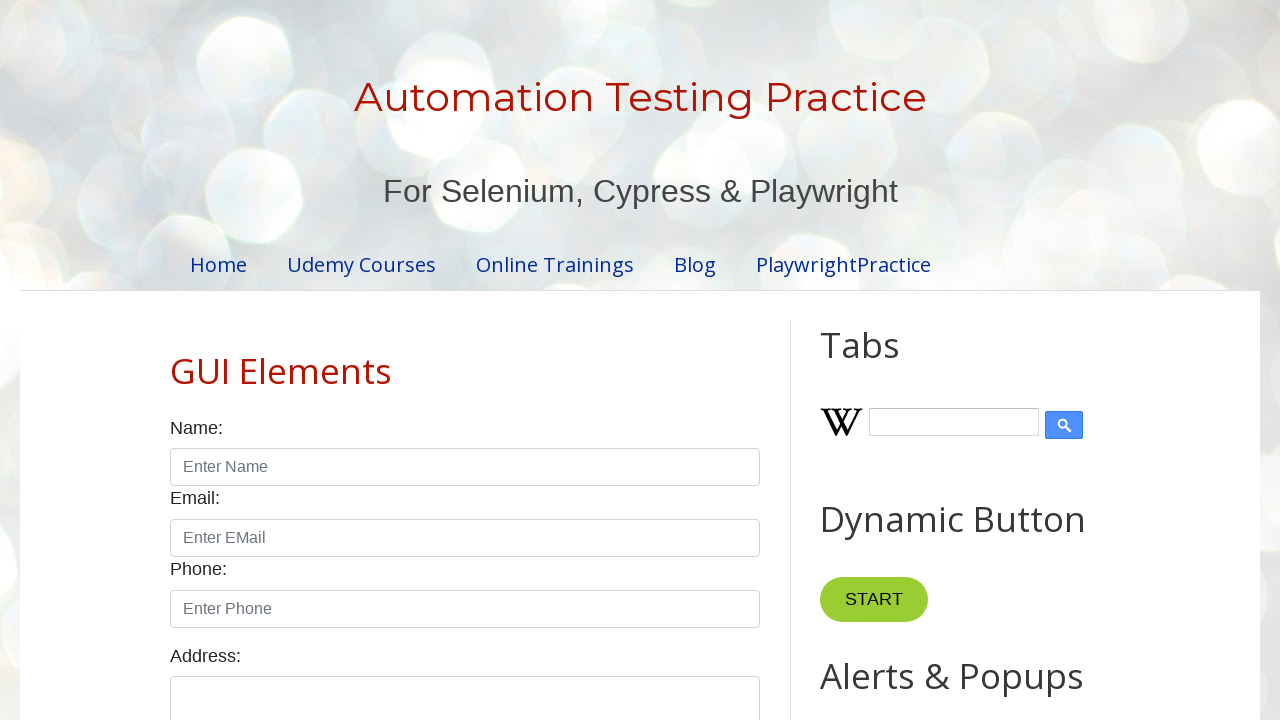

Clicked button to trigger confirmation dialog at (912, 360) on xpath=//*[@id="HTML9"]/div[1]/button[2]
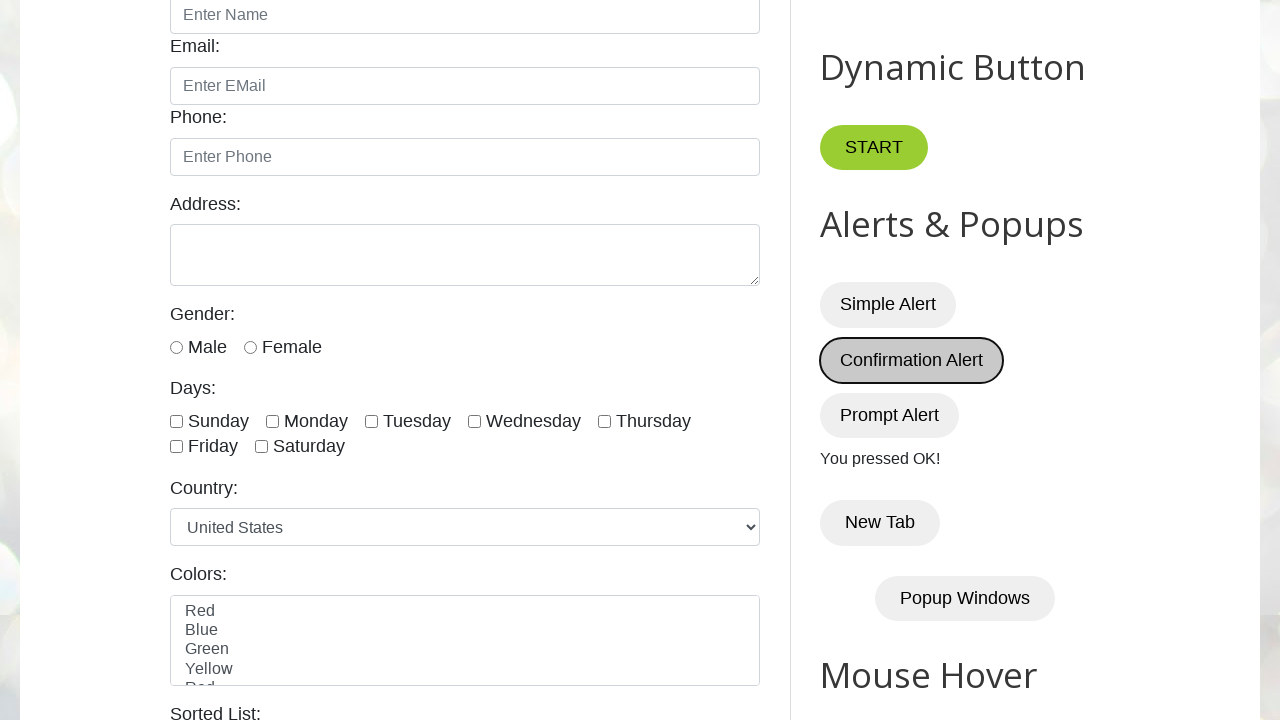

Demo element appeared after accepting confirmation dialog
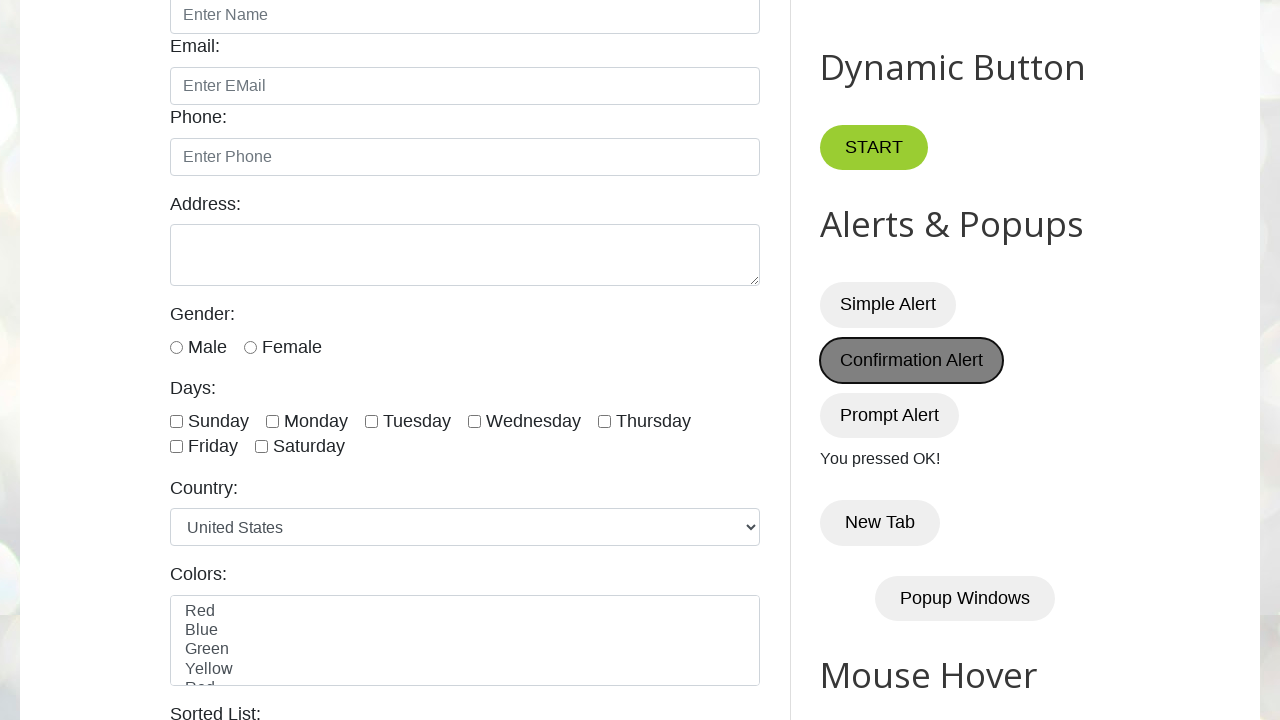

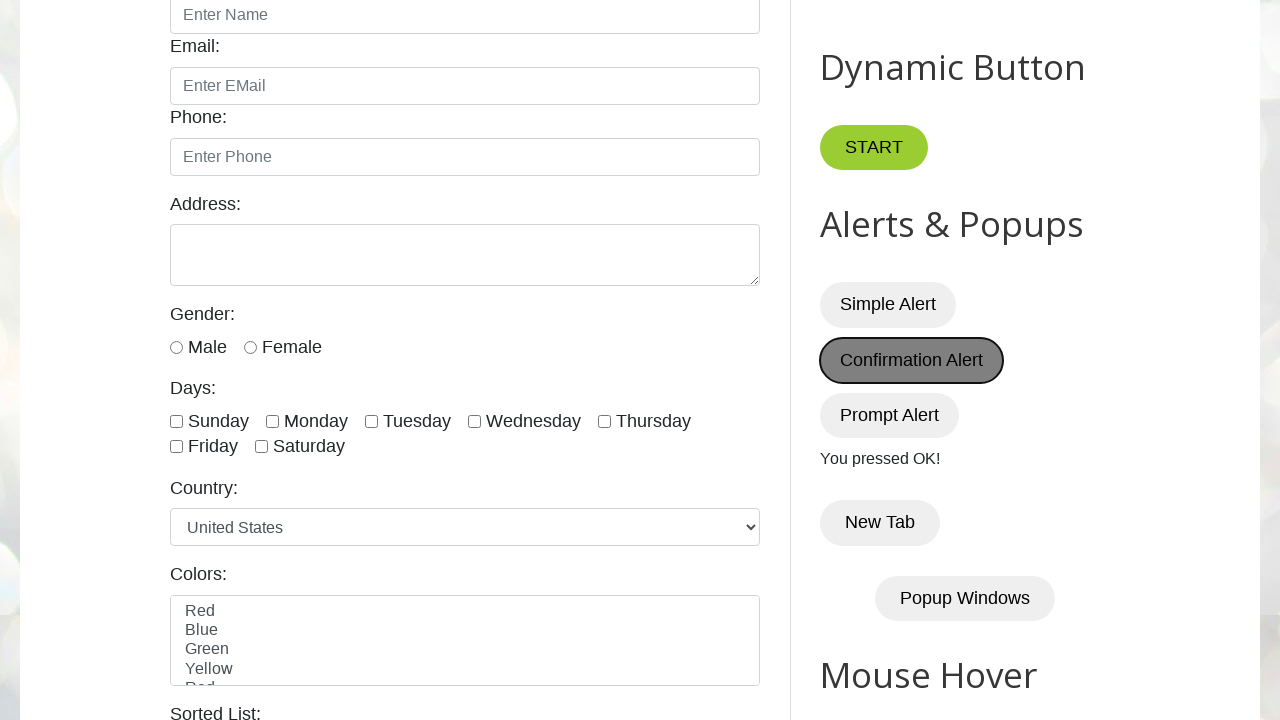